Tests window switching functionality by clicking a link that opens a new window for Electronics Products, verifying the new page URL, then switching back to the original window and verifying its URL contains "addremove".

Starting URL: https://testotomasyonu.com/addremove/

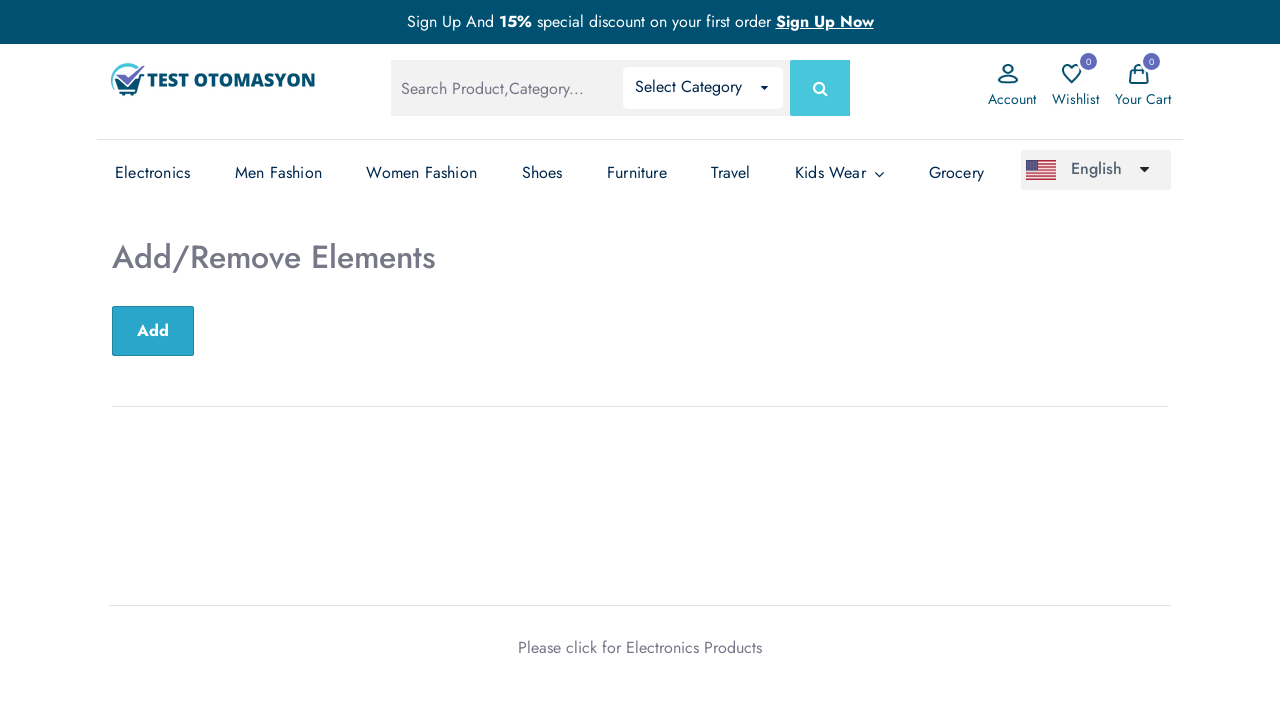

Clicked on 'Electronics Products' link to open new window at (694, 647) on xpath=//*[text()='Electronics Products']
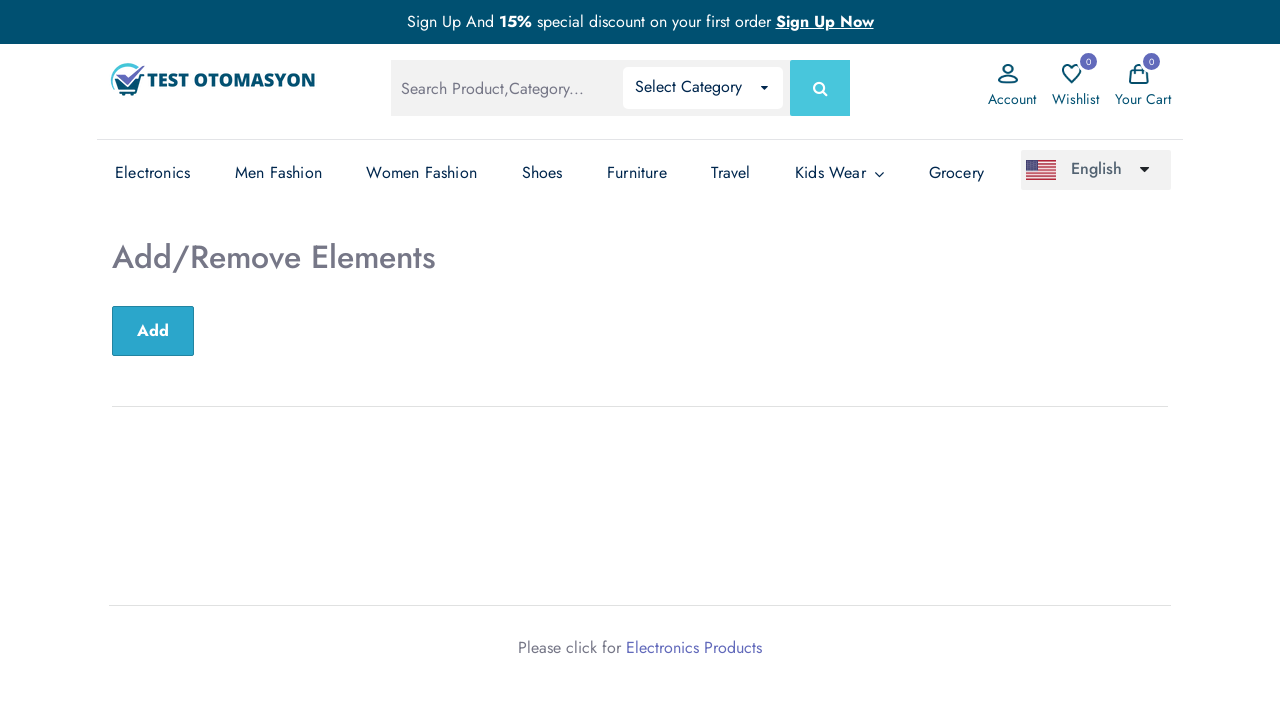

New window opened and retrieved
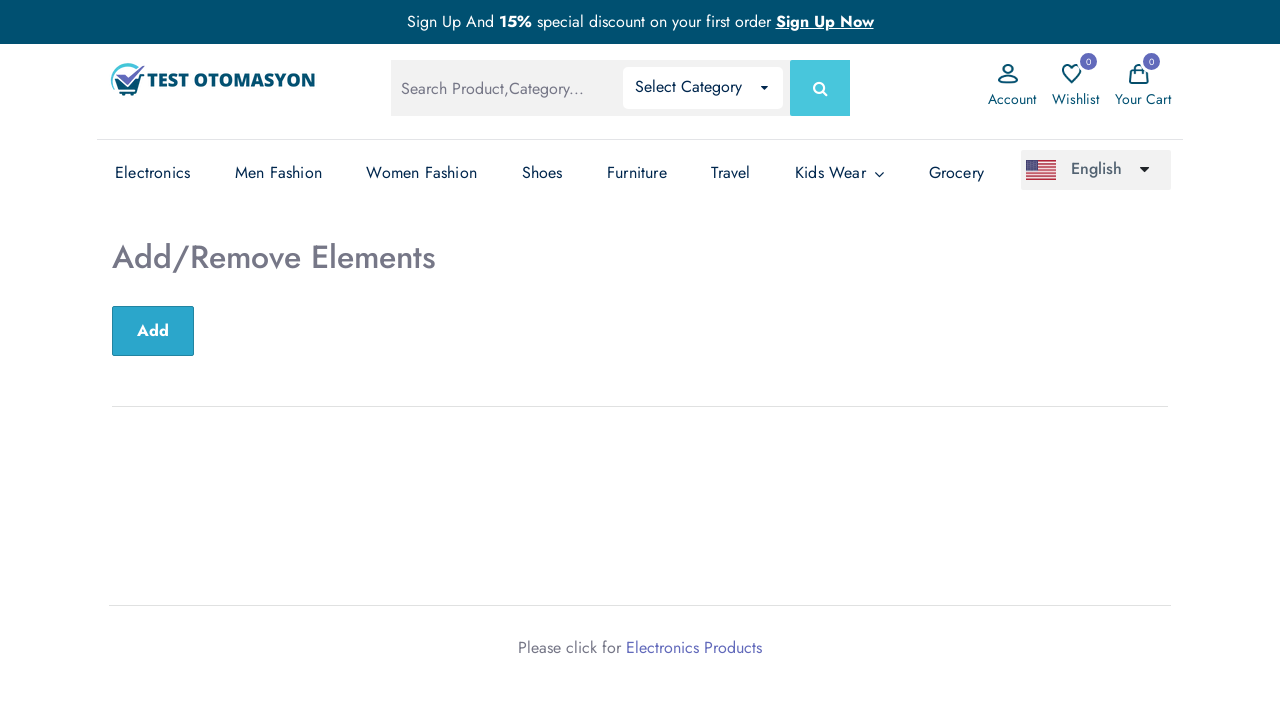

New page finished loading
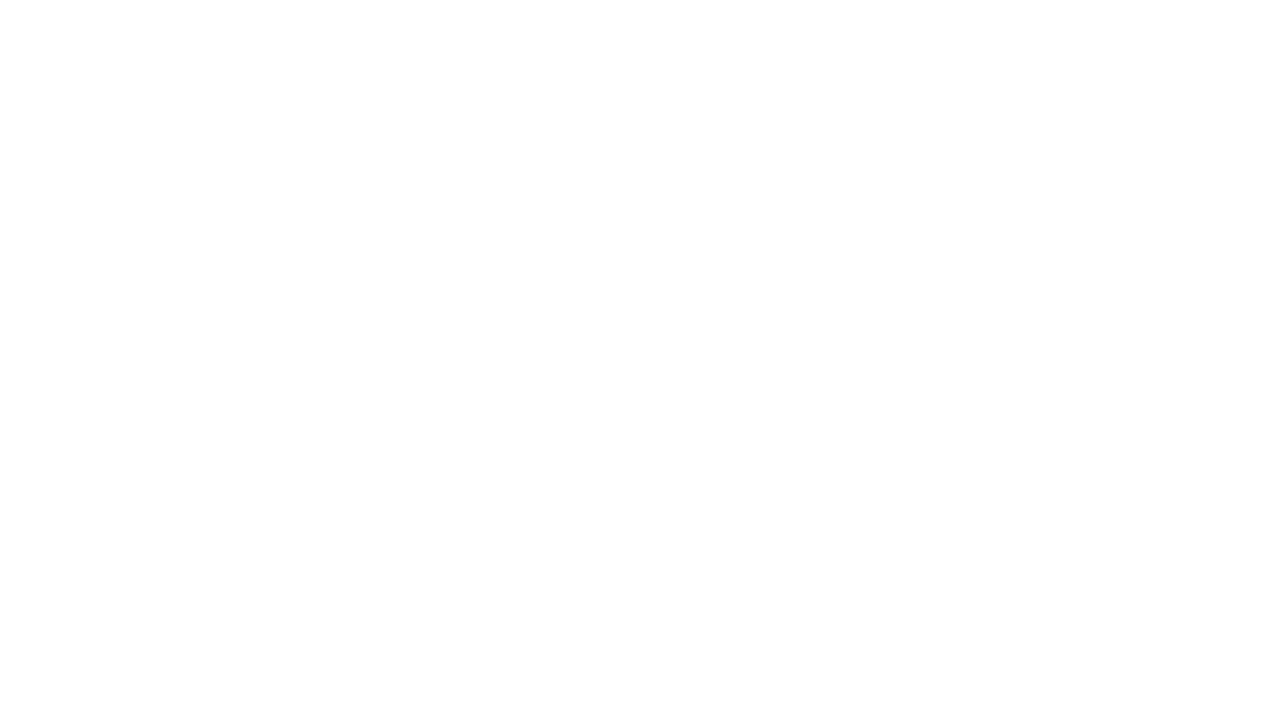

Verified new page URL matches expected URL: https://testotomasyonu.com/category/7/products
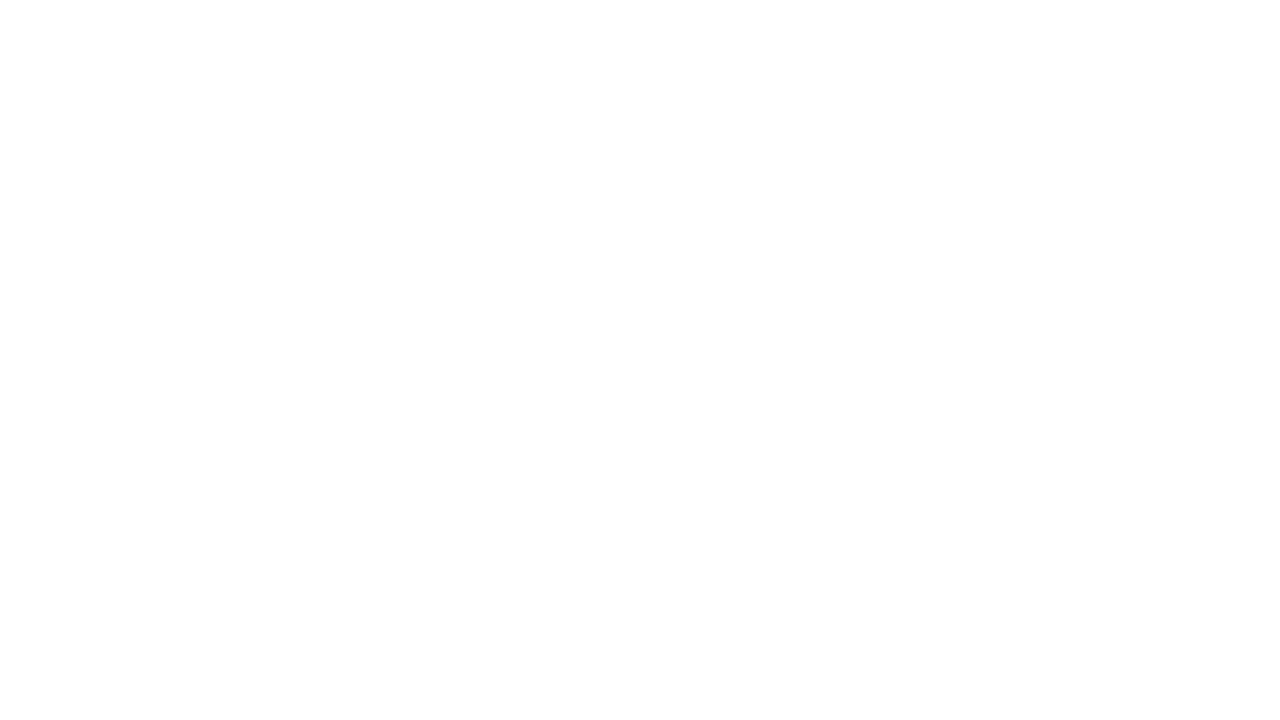

Switched back to original window and verified URL contains 'addremove': https://testotomasyonu.com/addremove/
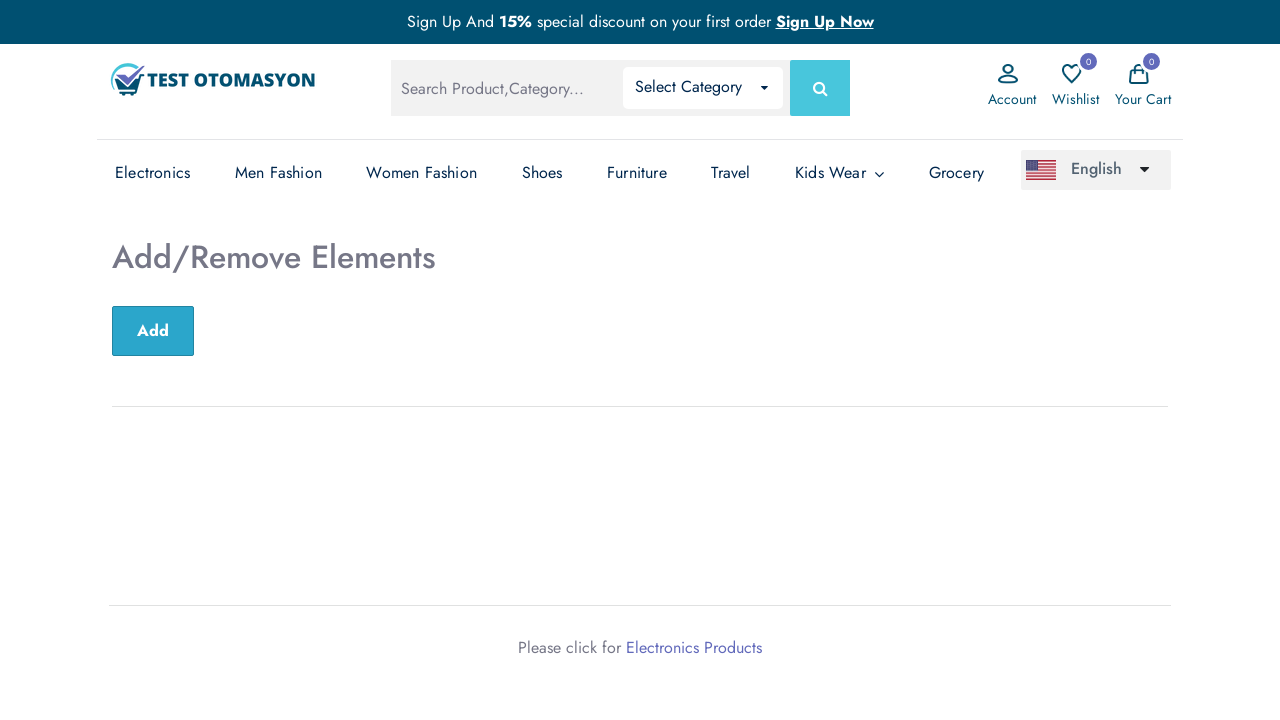

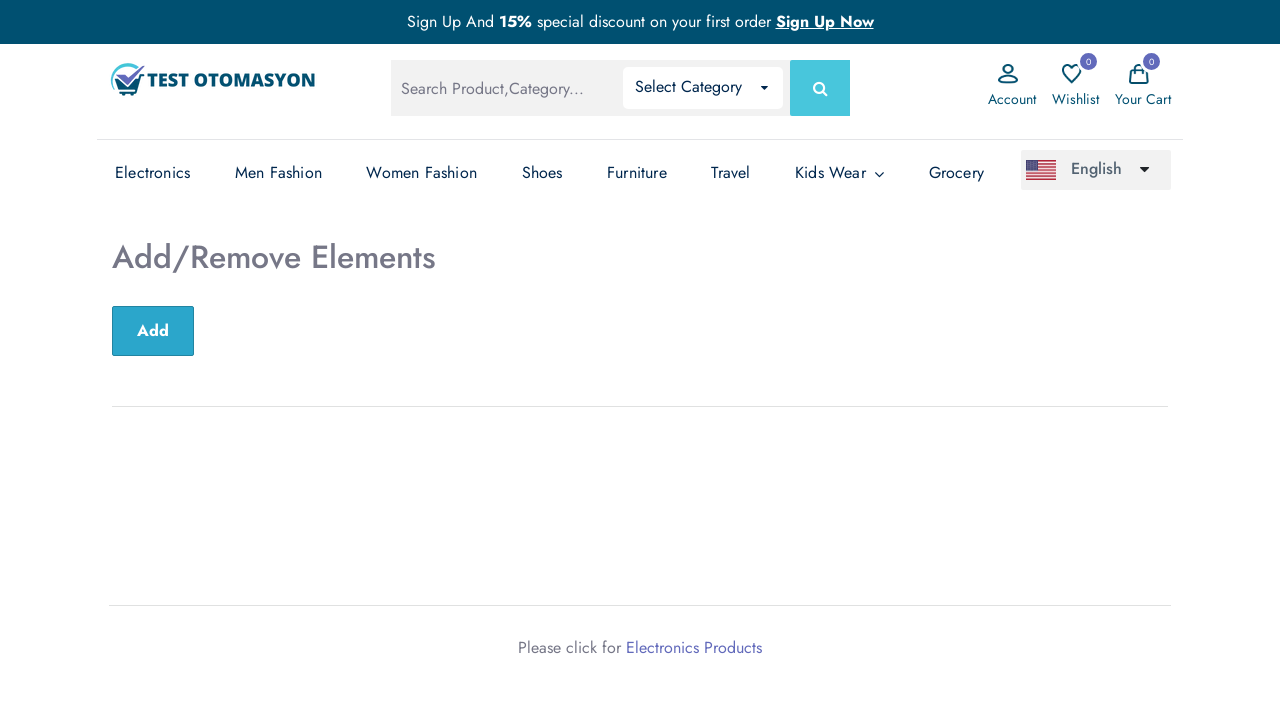